Tests adding a new todo item to the todo list application

Starting URL: https://devmountain.github.io/qa_todos/

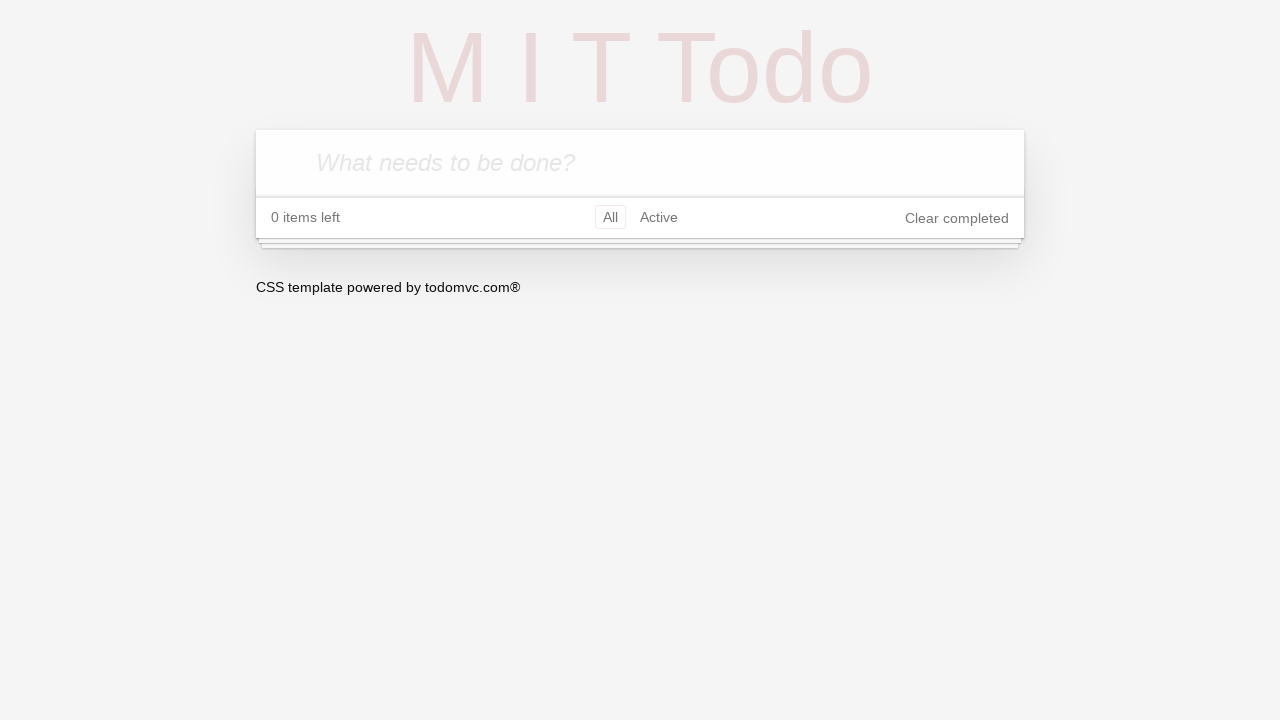

Todo input field is ready
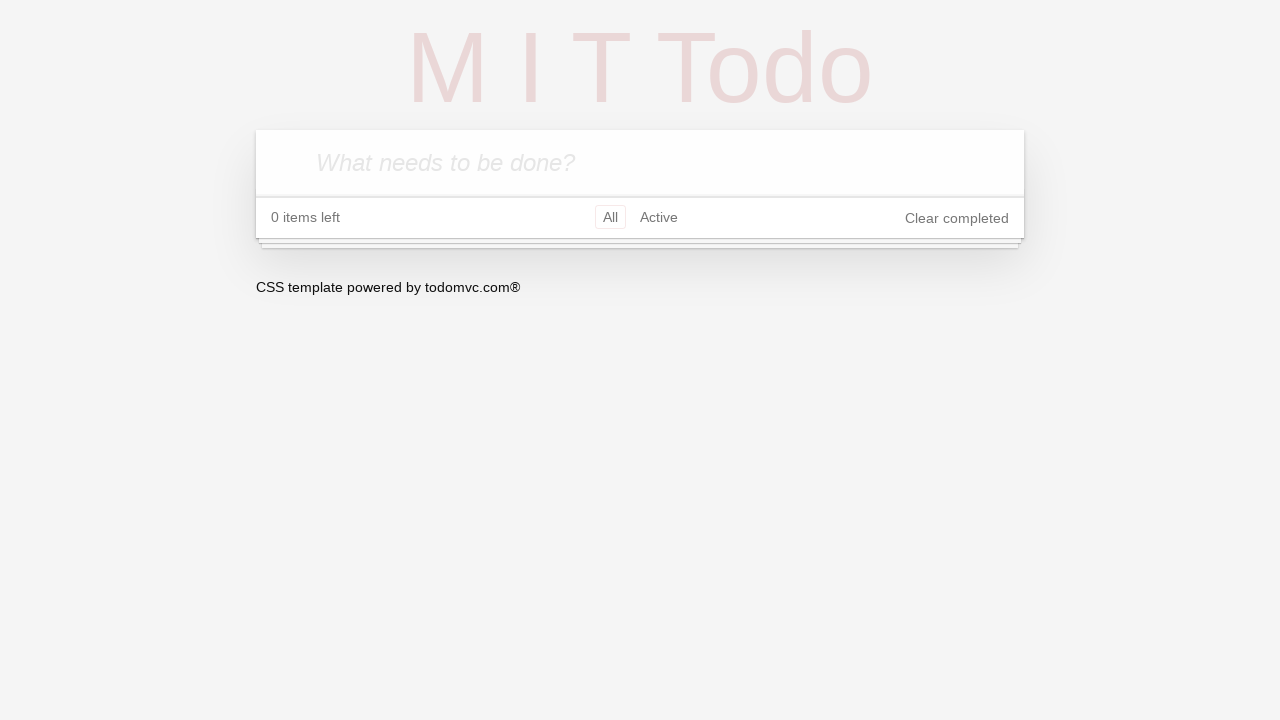

Filled todo input with 'Automation Lab To-Do' on .new-todo
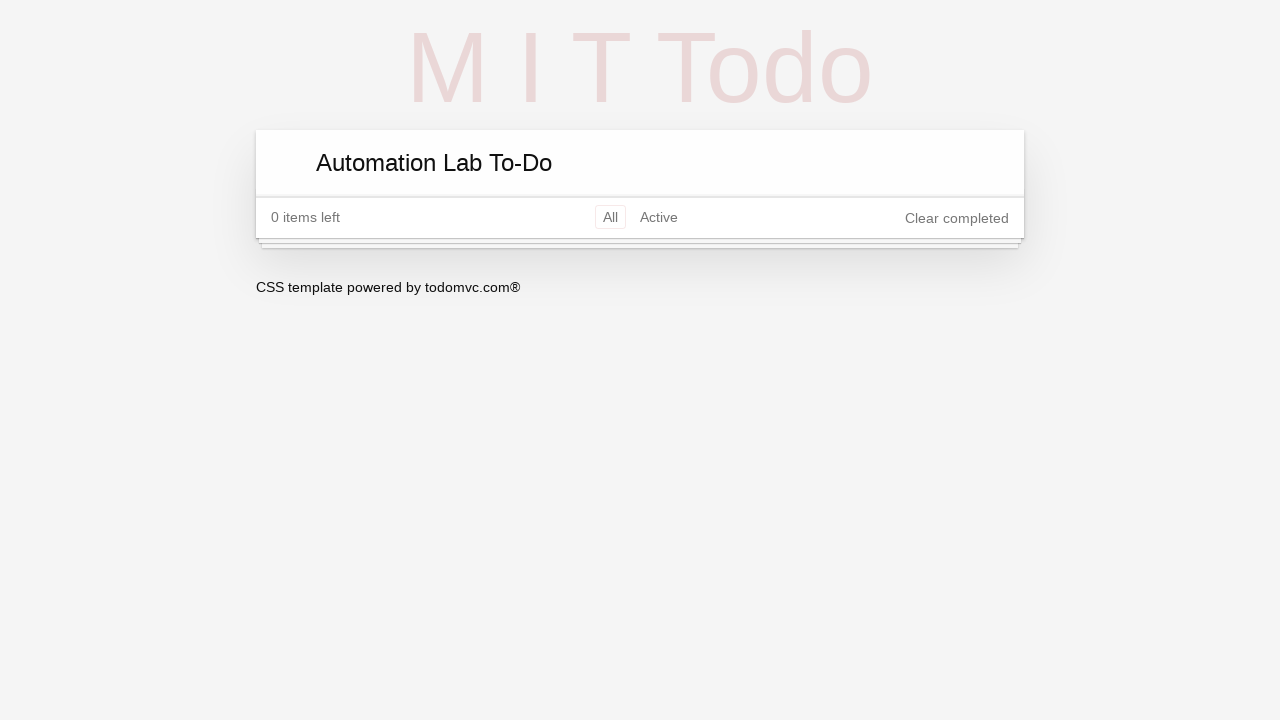

Pressed Enter to add the todo item on .new-todo
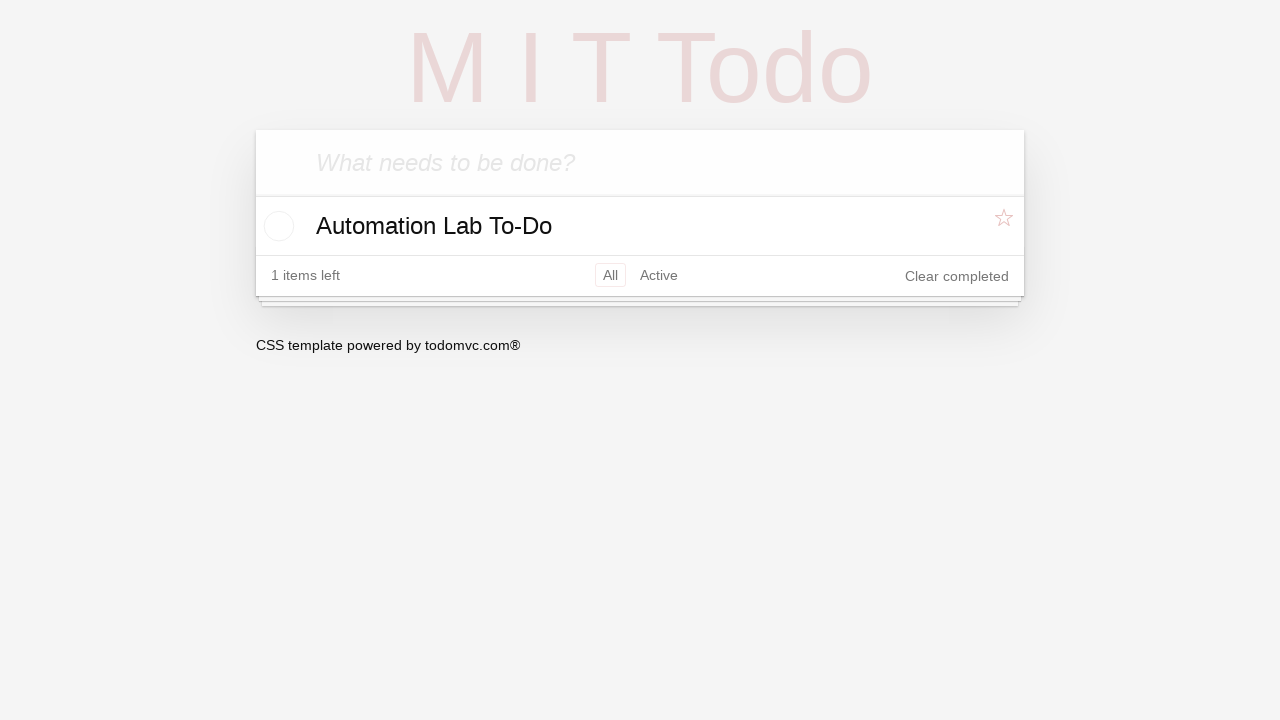

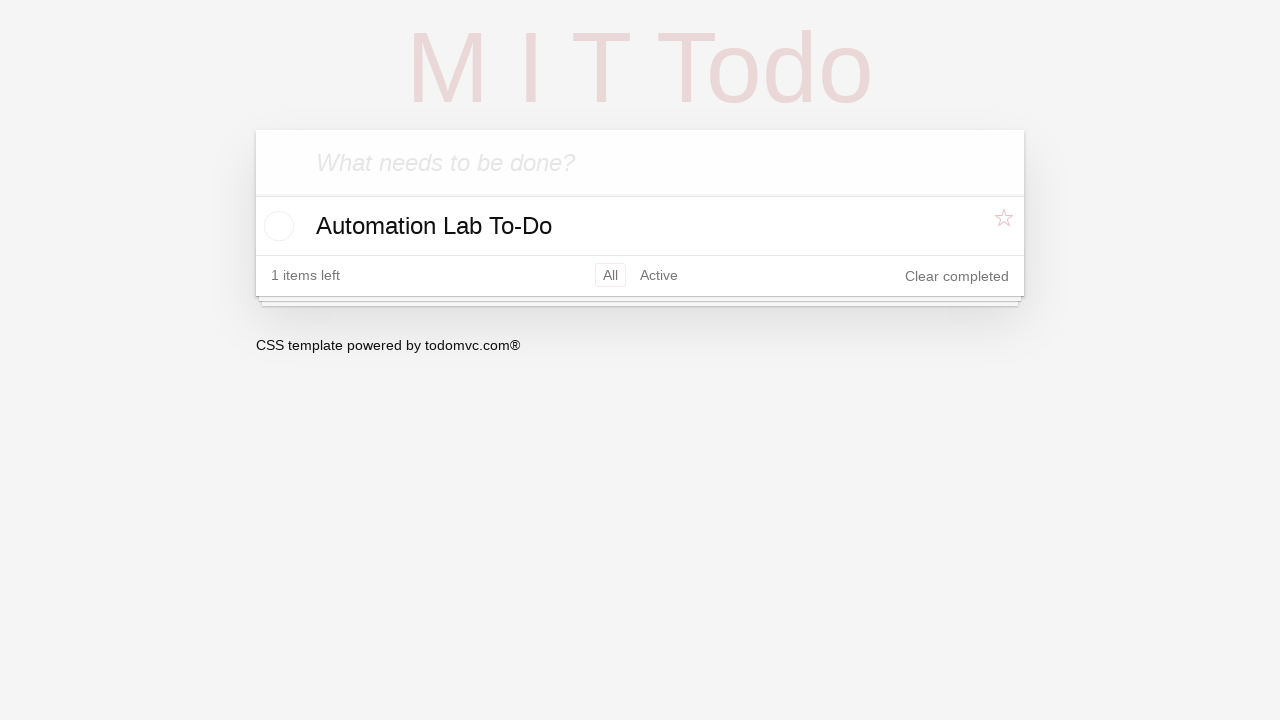